Tests keyboard accessibility by tabbing through form elements to verify focus reaches the input field

Starting URL: https://stage.geckoadvisor.com

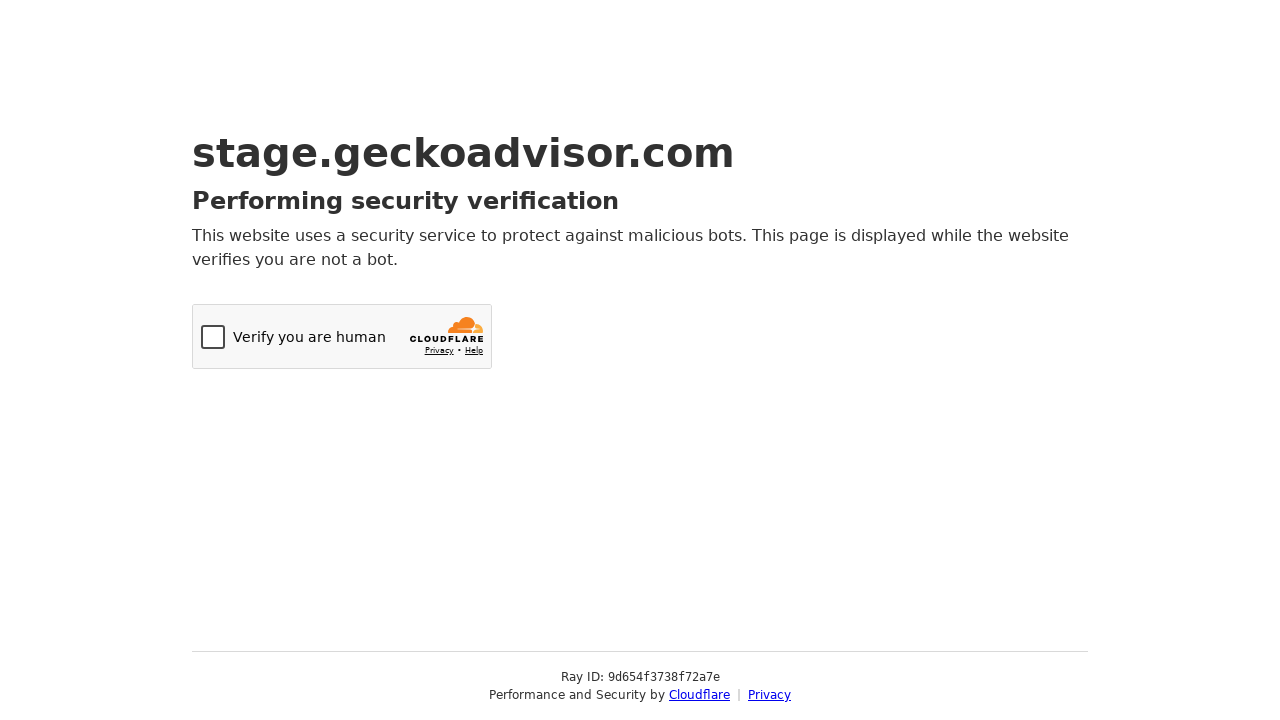

Navigated to https://stage.geckoadvisor.com
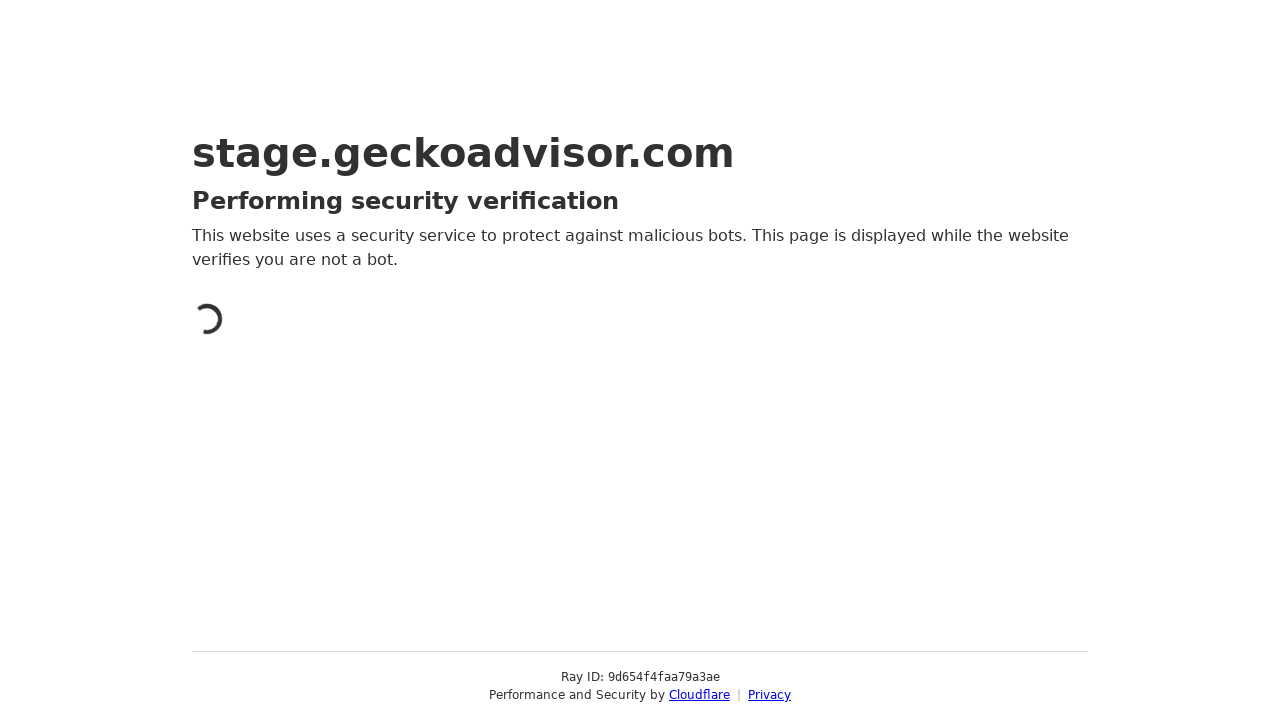

Pressed Tab key to navigate to next form element
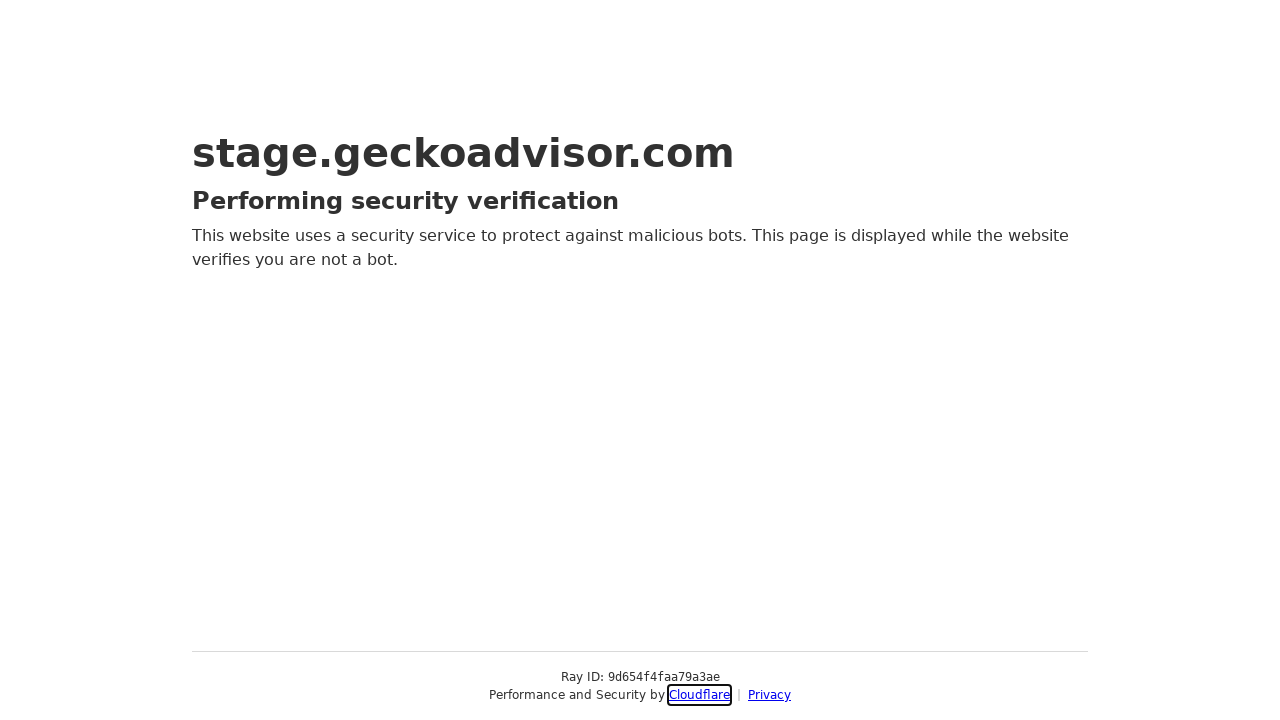

Pressed Tab key again to navigate to next form element
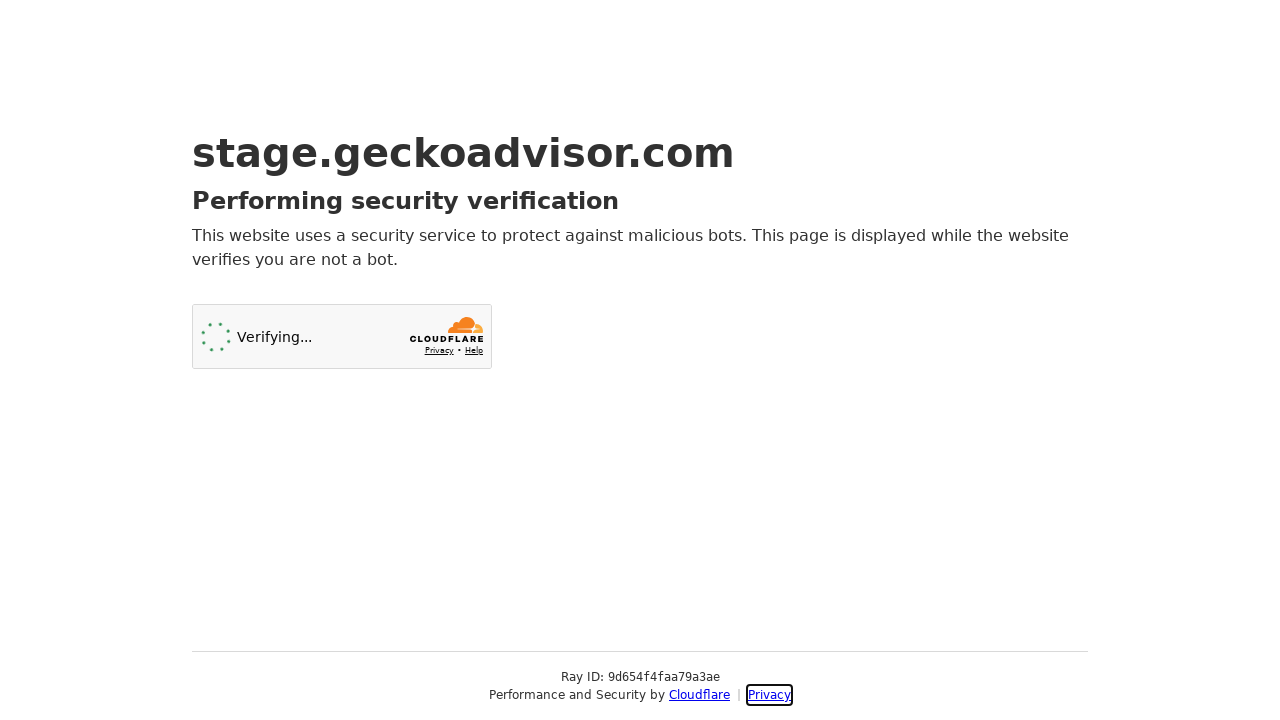

Verified keyboard focus reached input element: False
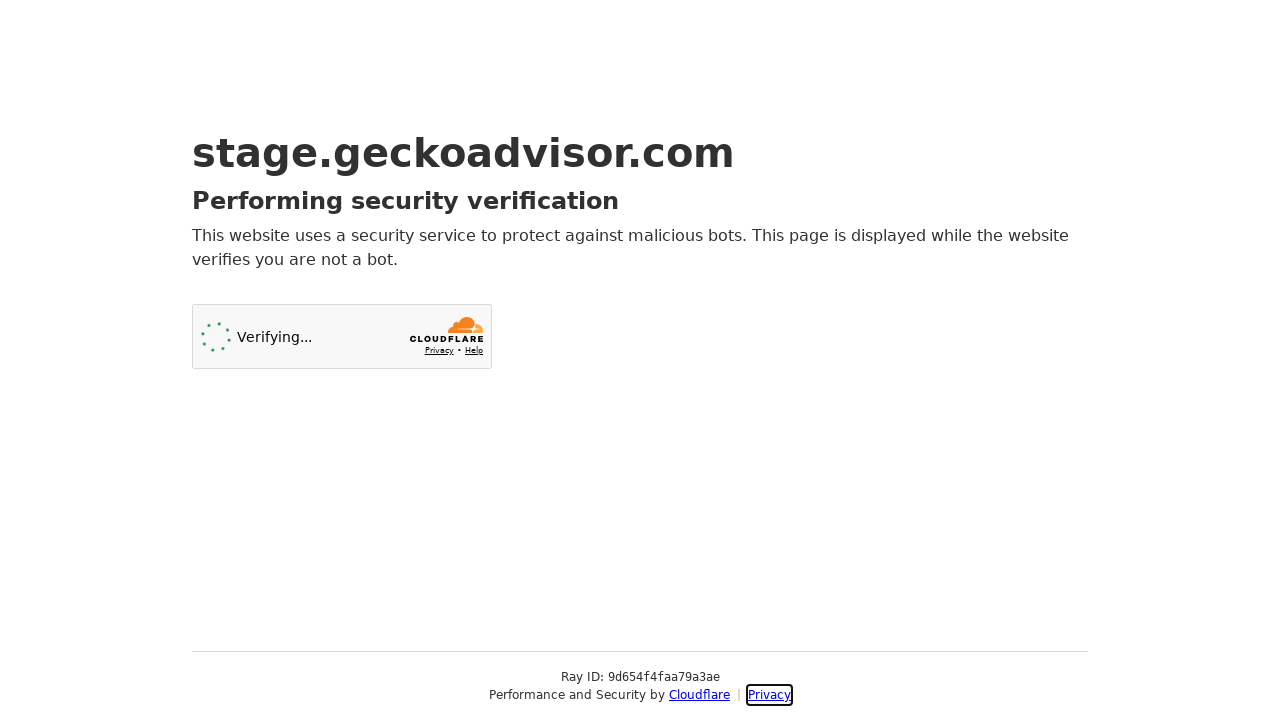

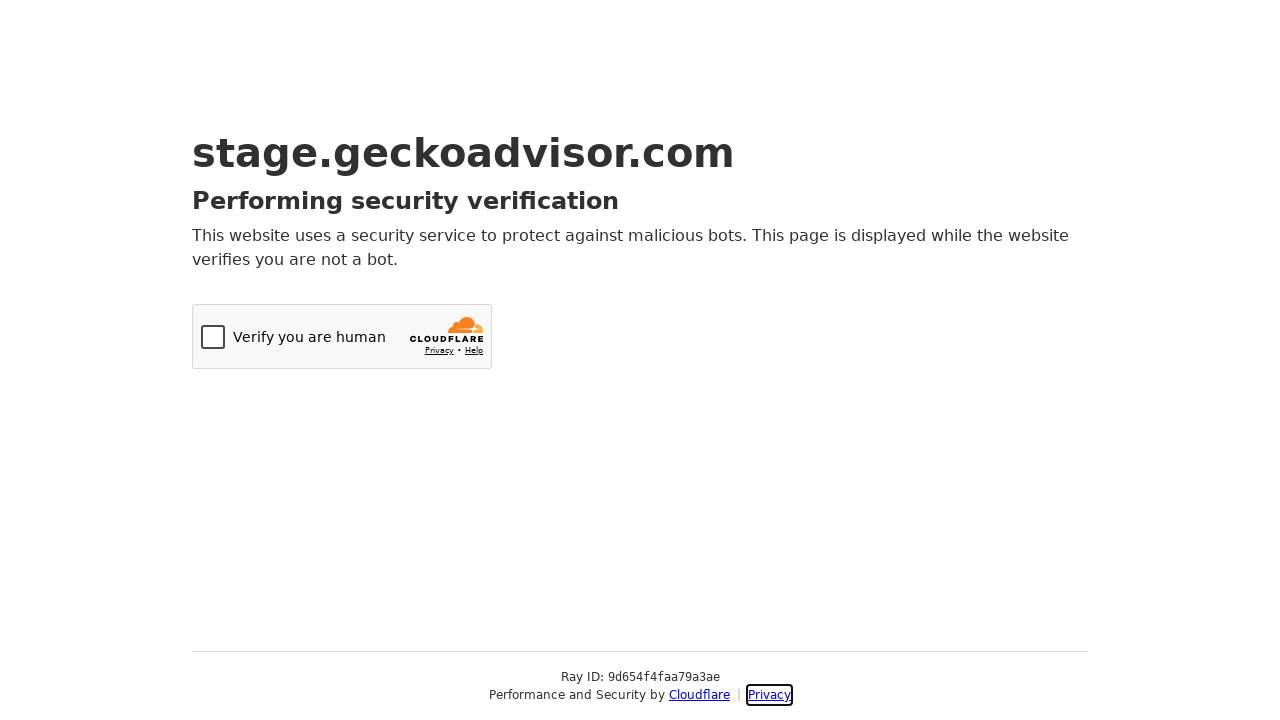